Solves a math captcha by calculating a formula based on a displayed value, then fills the answer and checks required checkboxes before submitting

Starting URL: http://suninjuly.github.io/math.html

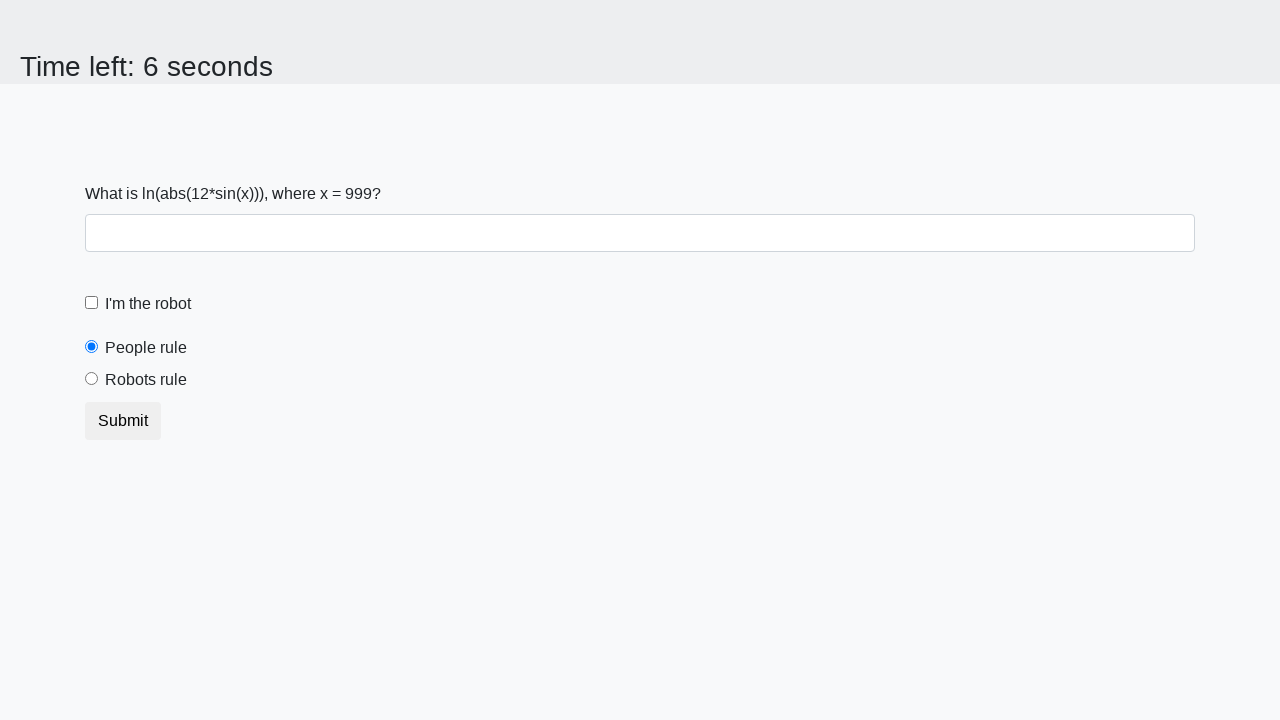

Located the input value element
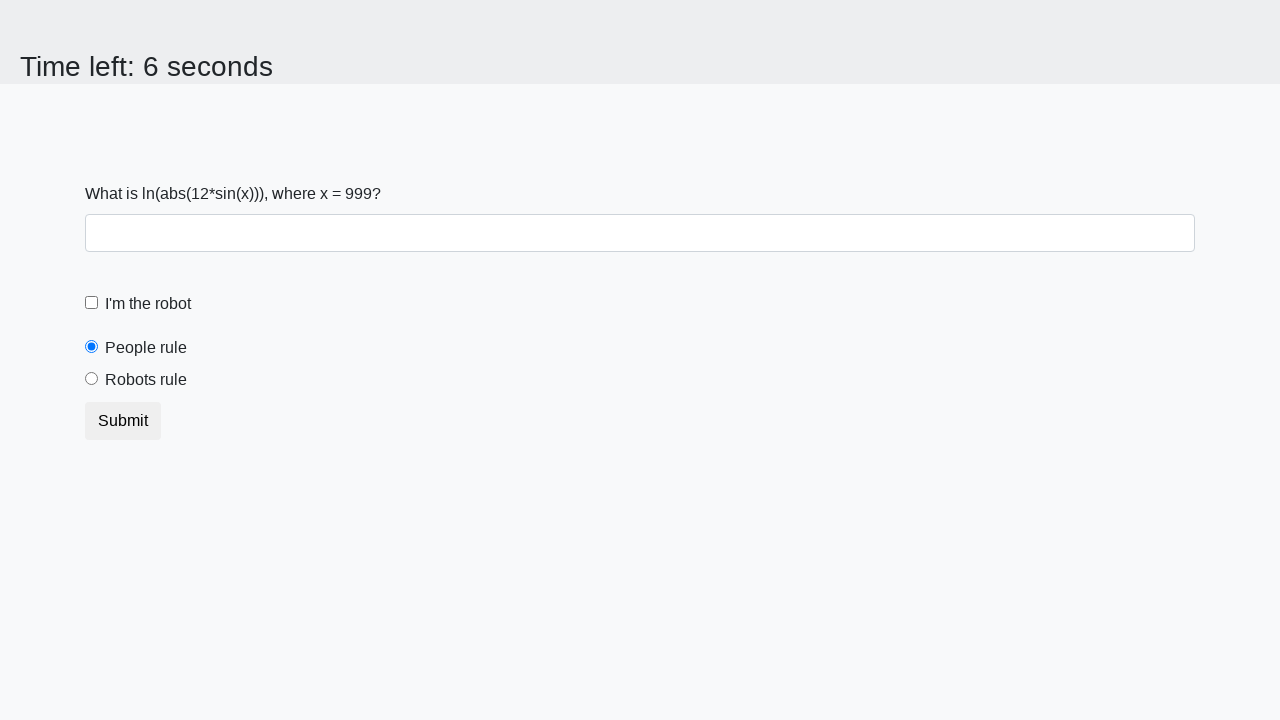

Extracted the value from input element
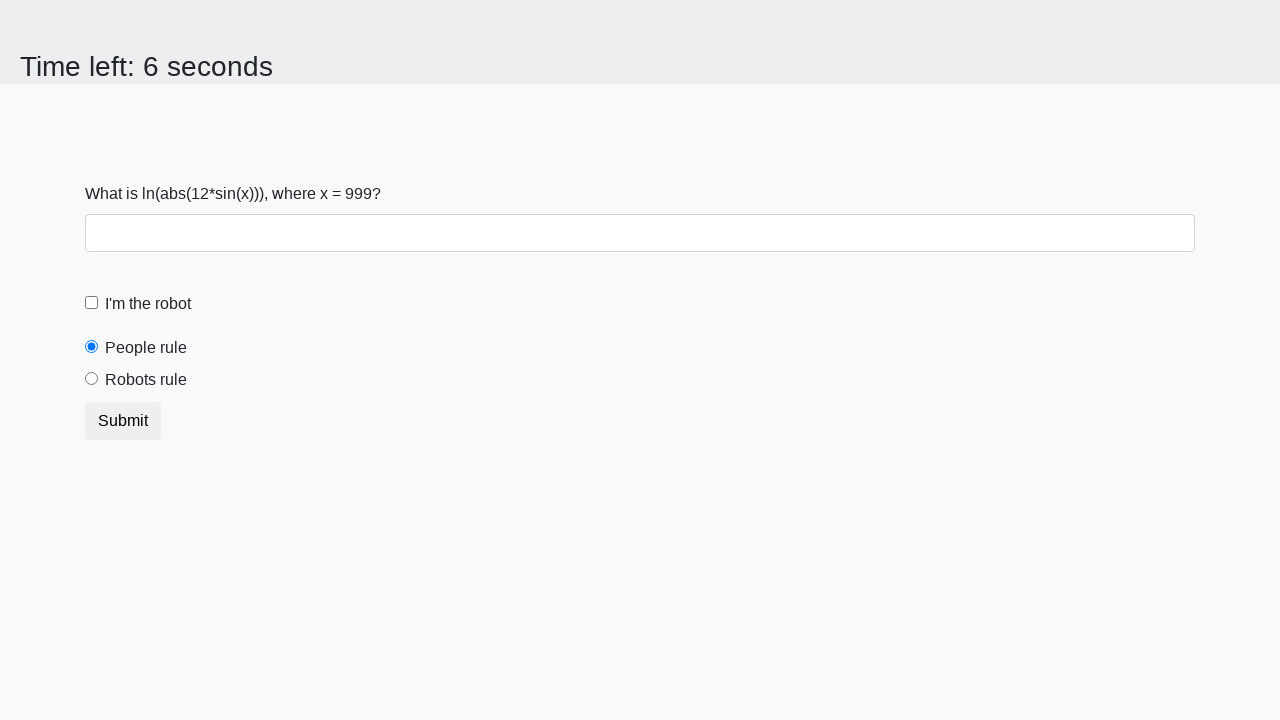

Calculated the math formula result
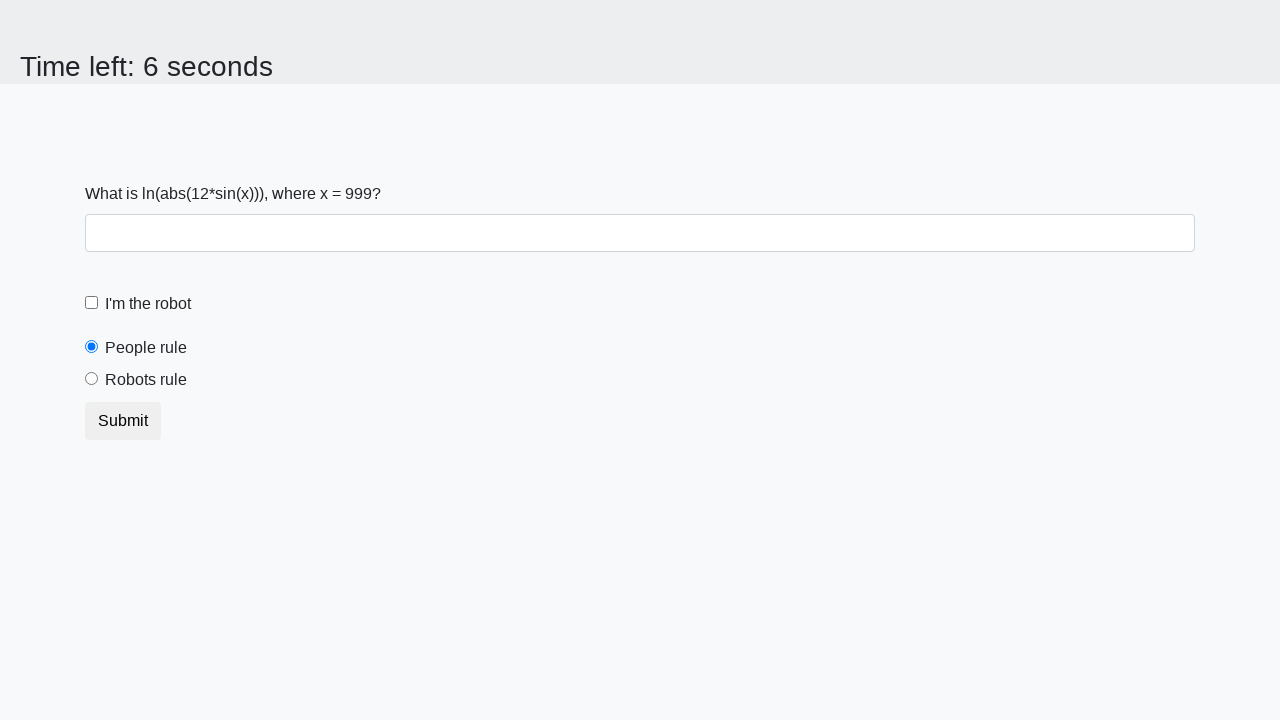

Filled answer field with calculated result on #answer
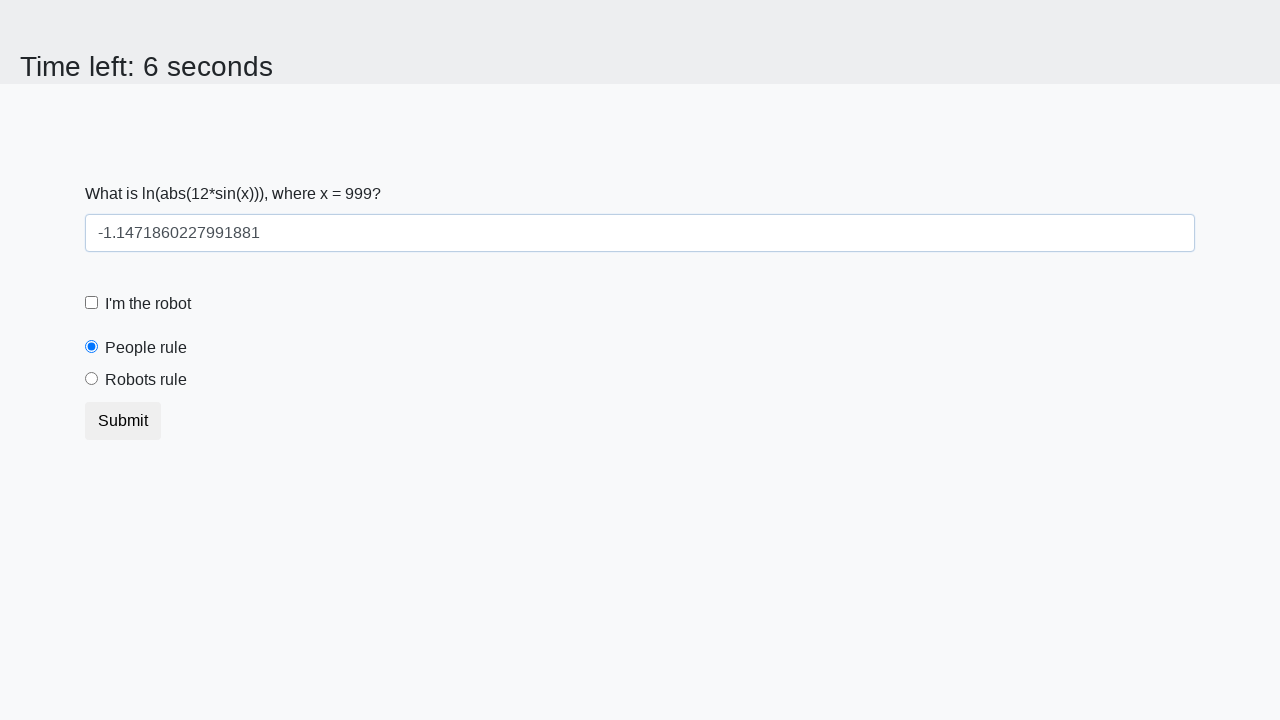

Clicked the robot checkbox at (148, 304) on [for='robotCheckbox']
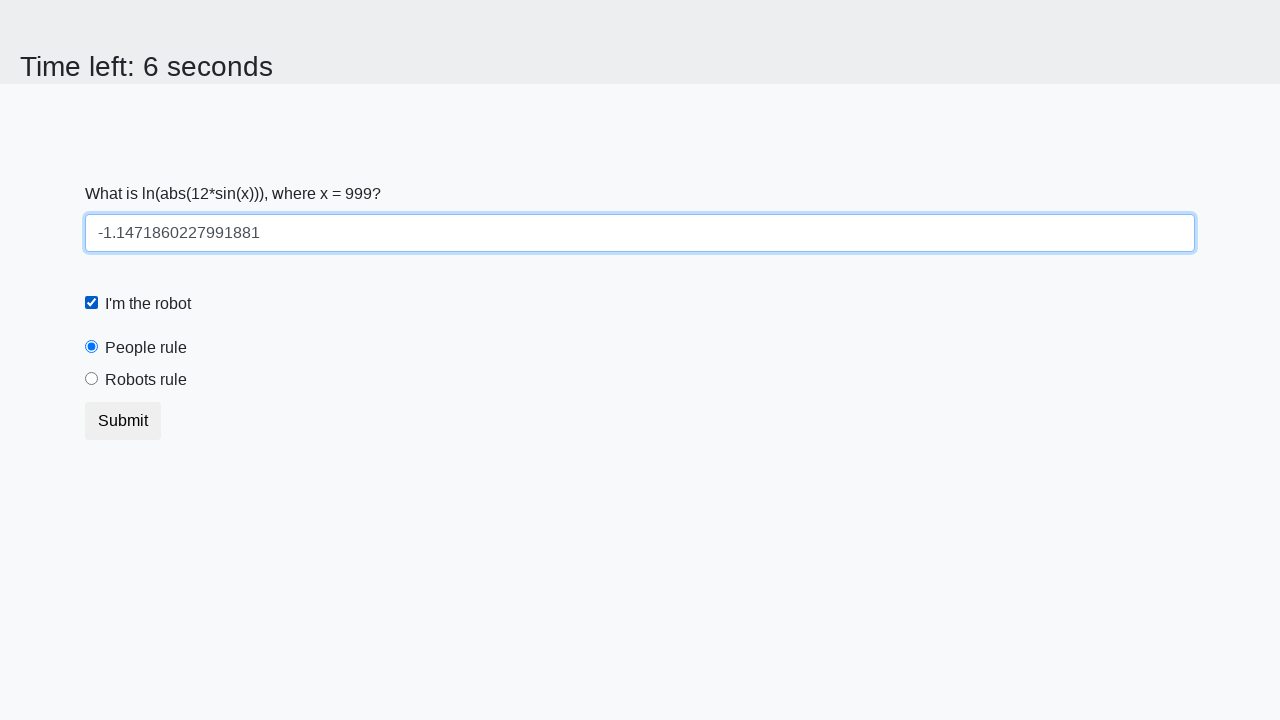

Clicked the robots rule radio button at (146, 380) on [for='robotsRule']
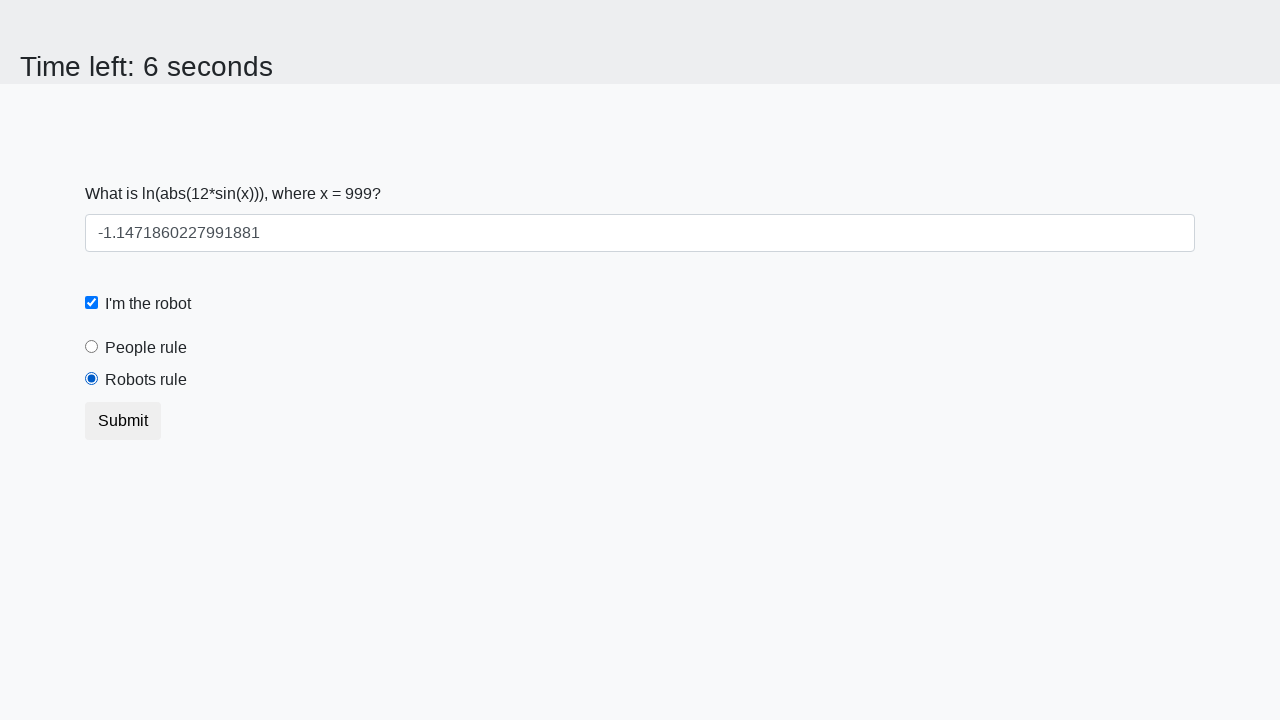

Clicked submit button to complete the form at (123, 421) on button
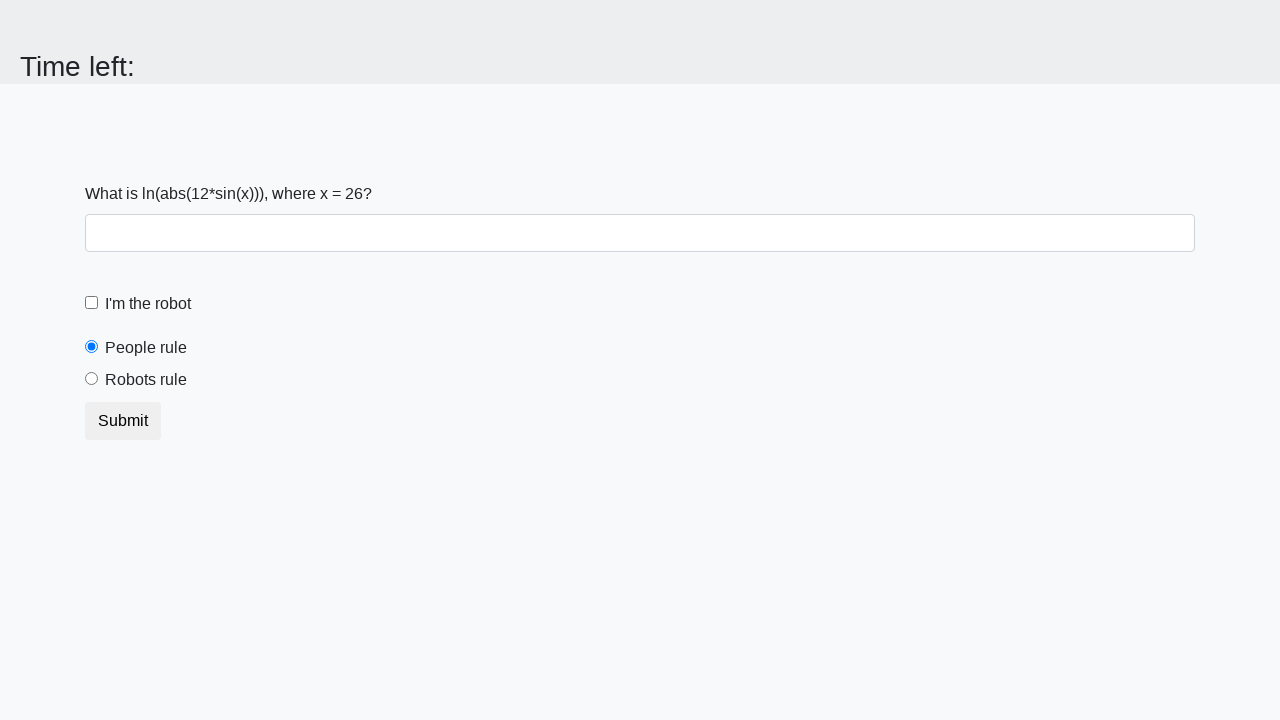

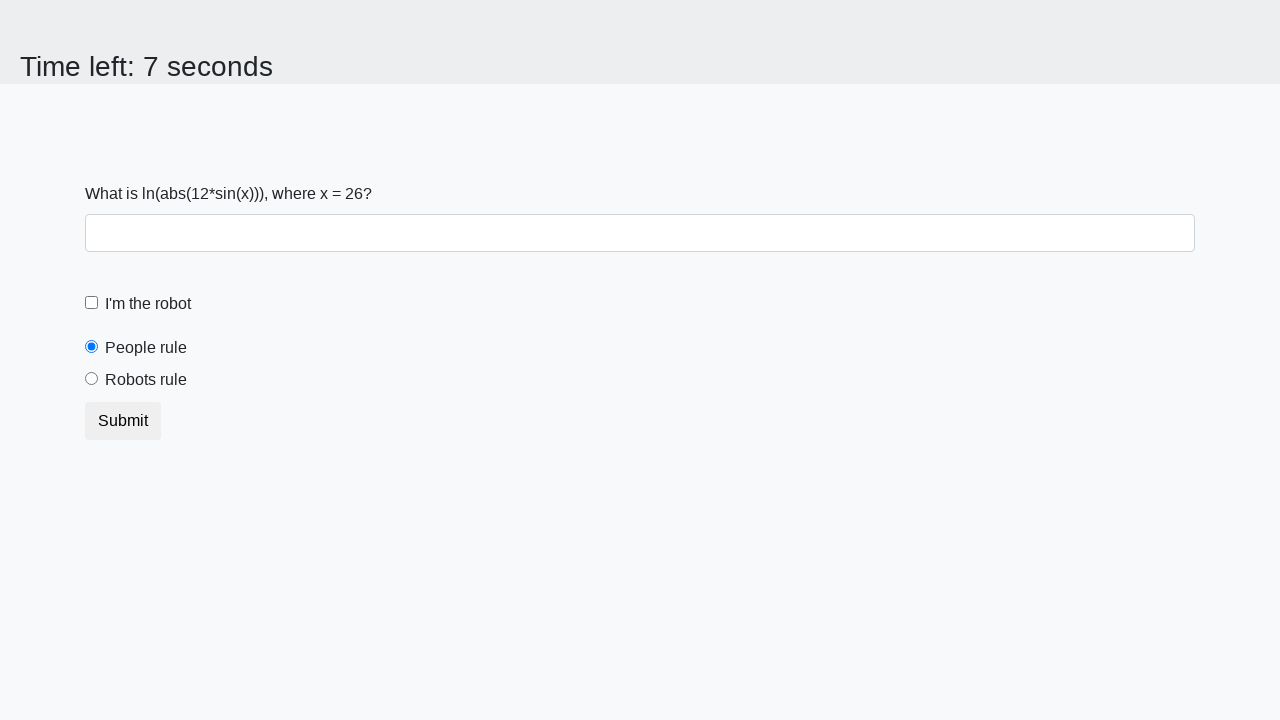